Tests a flight booking flow on BlazeDemo by selecting departure and destination cities, choosing a flight, filling in passenger and payment details, and completing the purchase.

Starting URL: https://blazedemo.com/

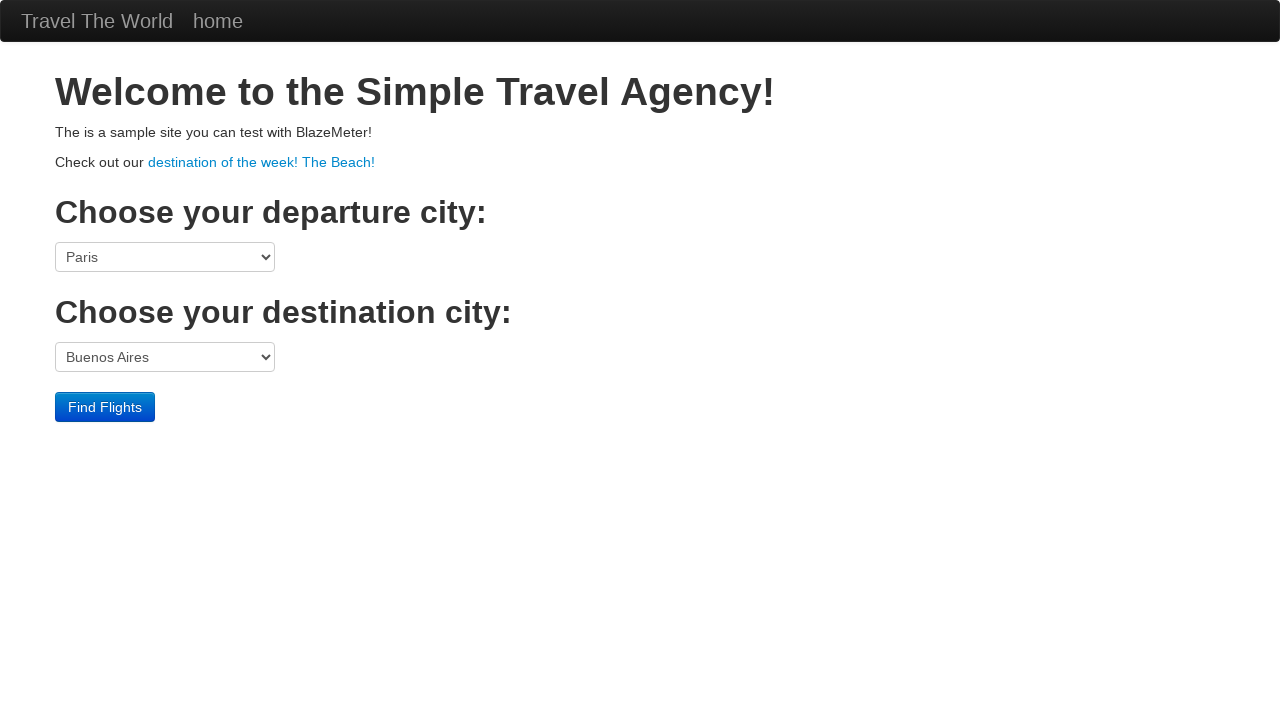

Selected Boston as departure city on select[name='fromPort']
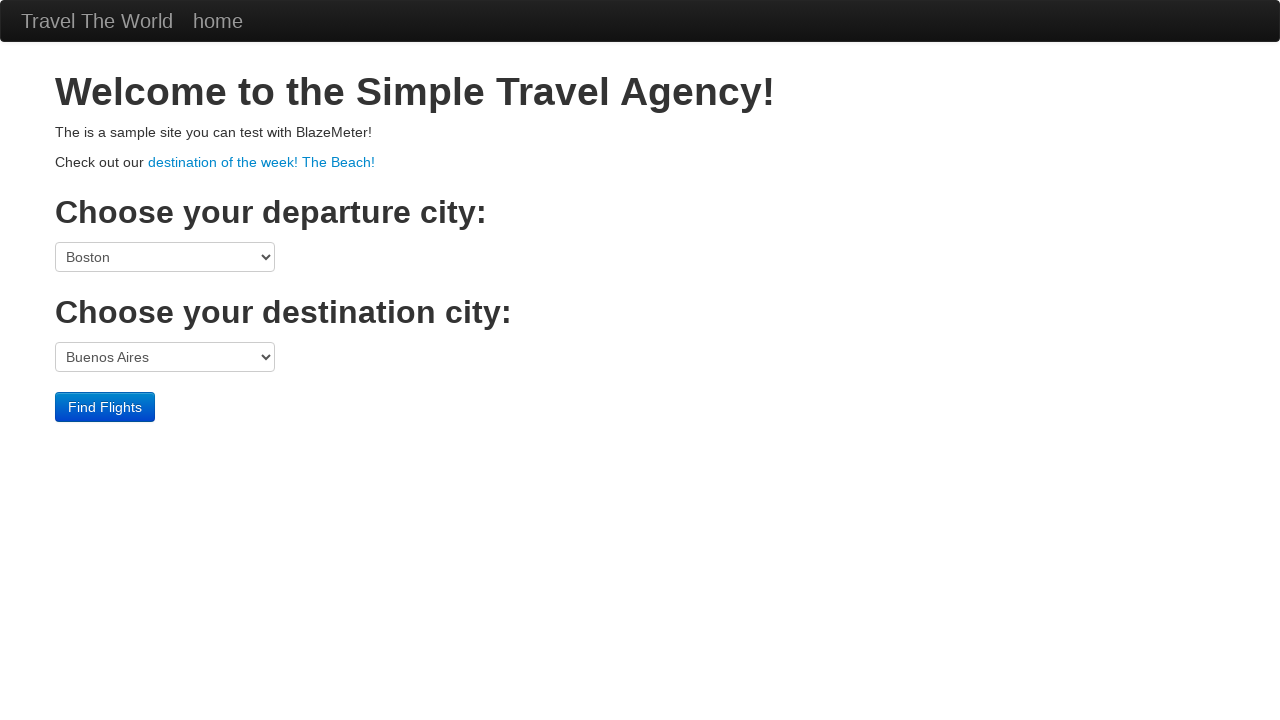

Selected Rome as destination city on select[name='toPort']
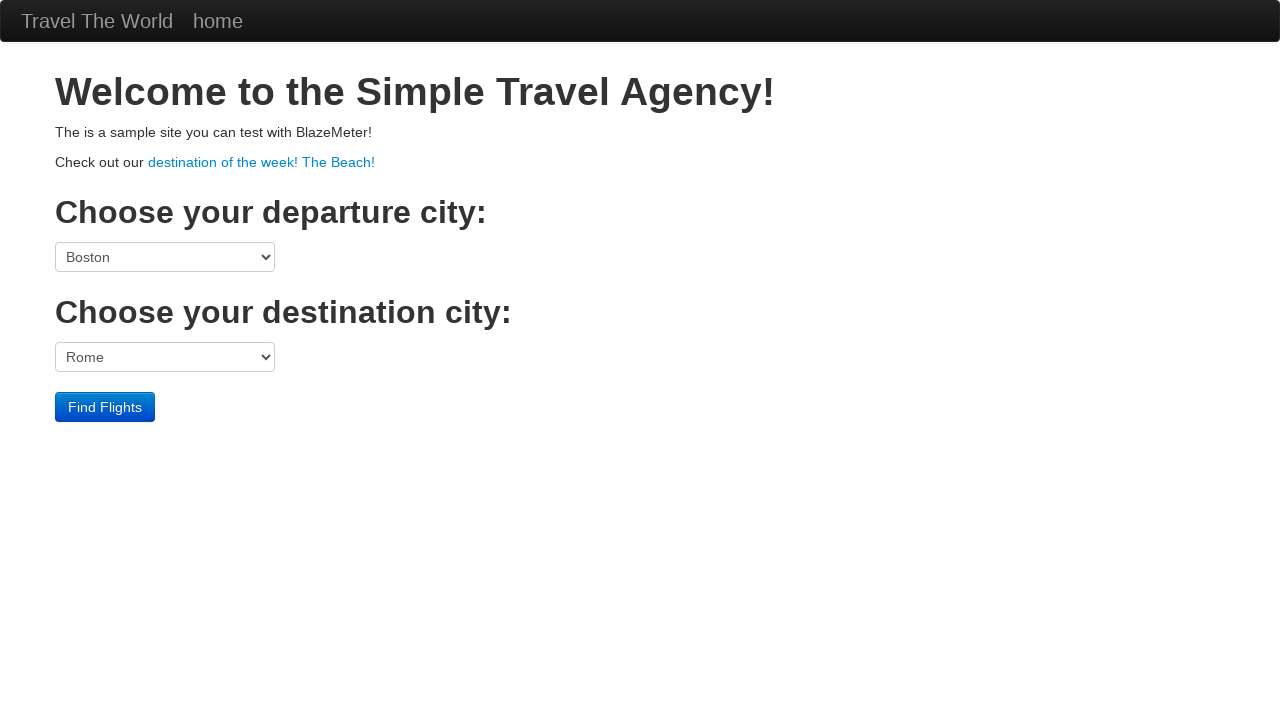

Clicked Find Flights button at (105, 407) on input[type='submit'][value='Find Flights']
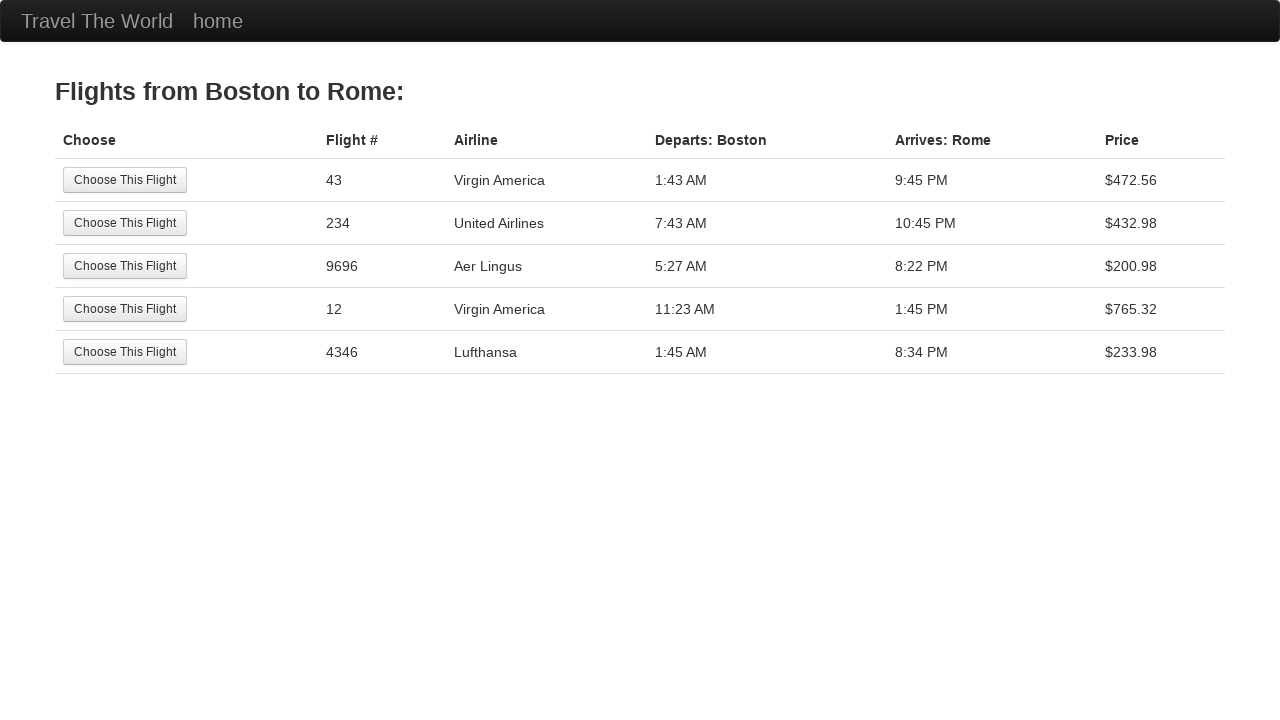

Selected the third flight option at (125, 266) on tbody tr:nth-child(3) input[type='submit']
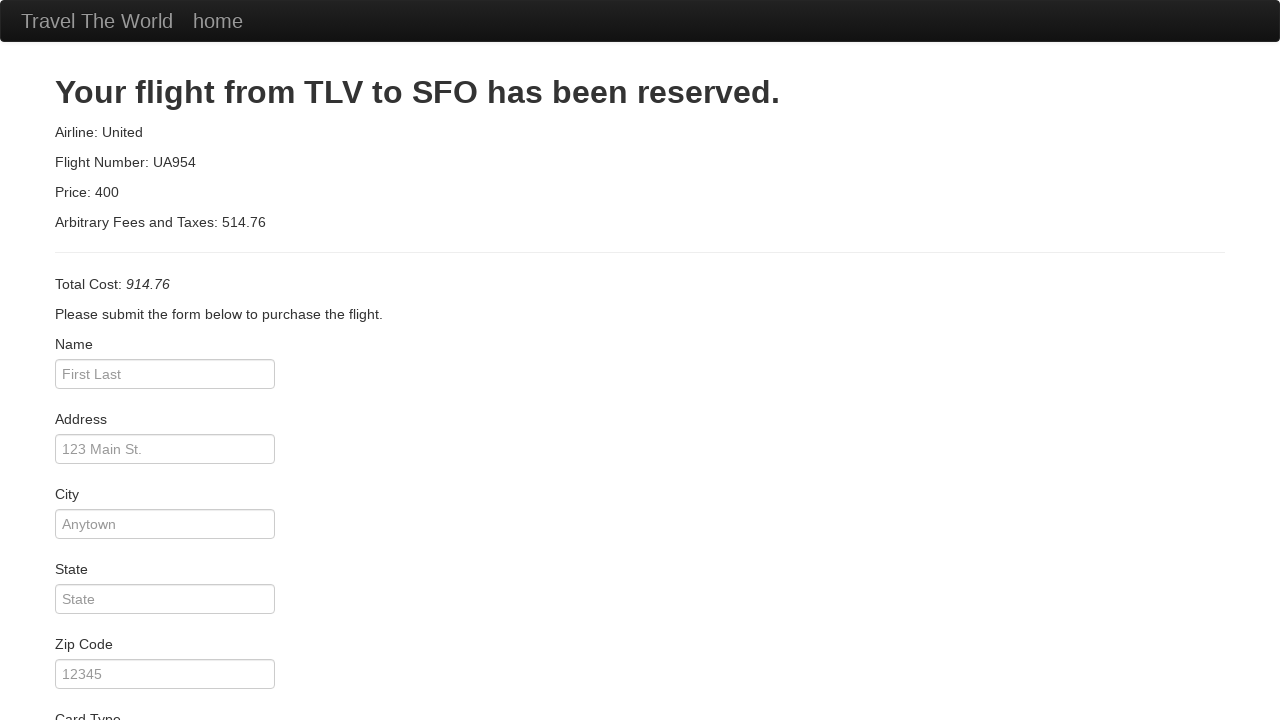

Retrieved flight number text
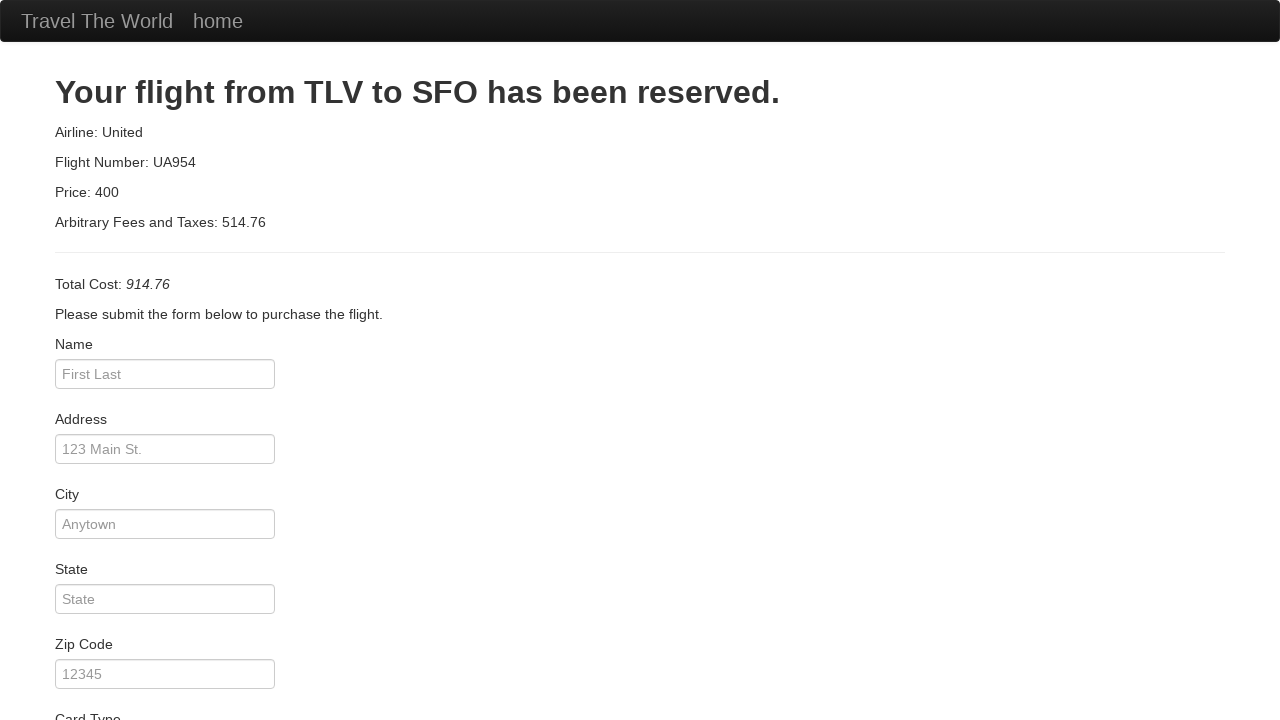

Filled in passenger name: Jamie on #inputName
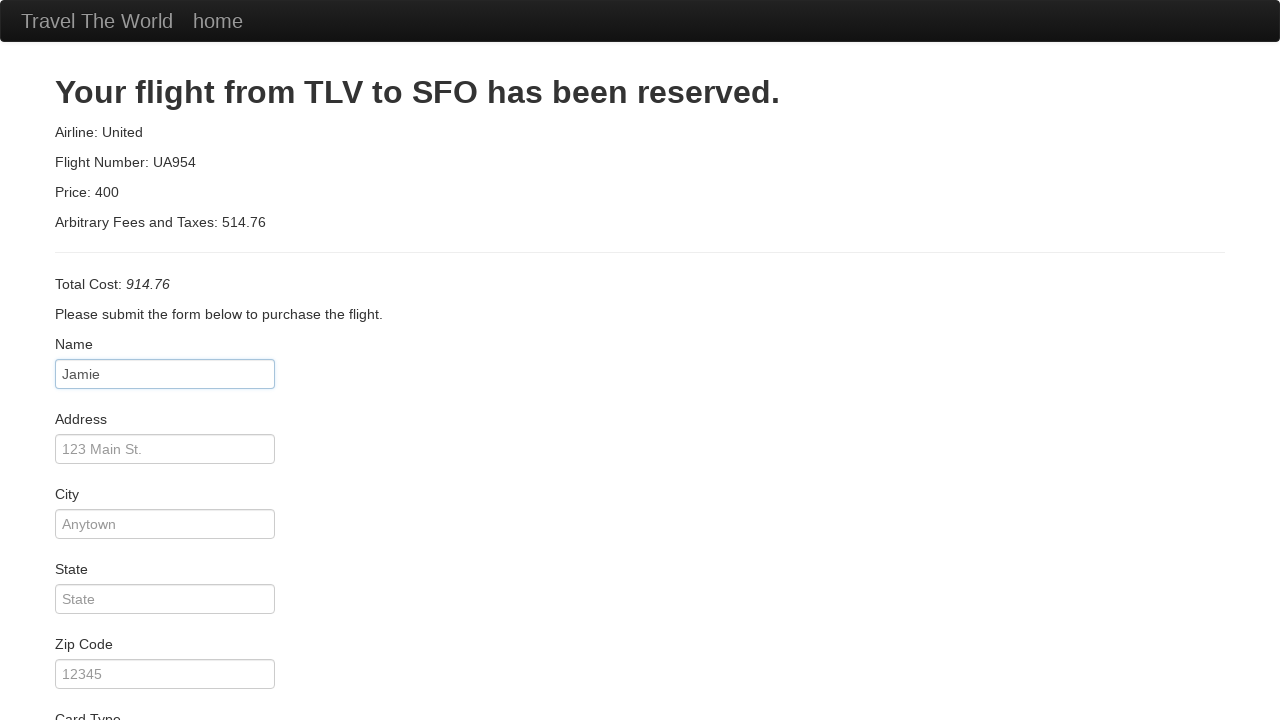

Filled in address: St. Anthony on #address
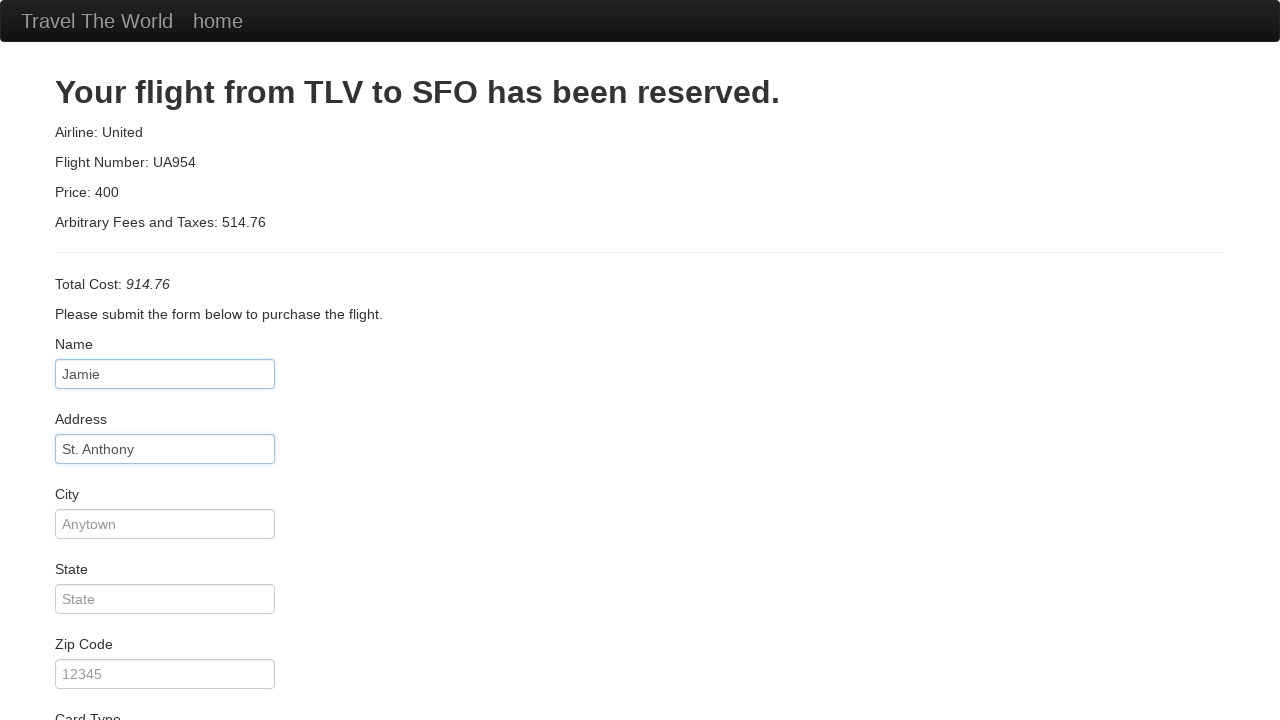

Filled in city: Abuja on #city
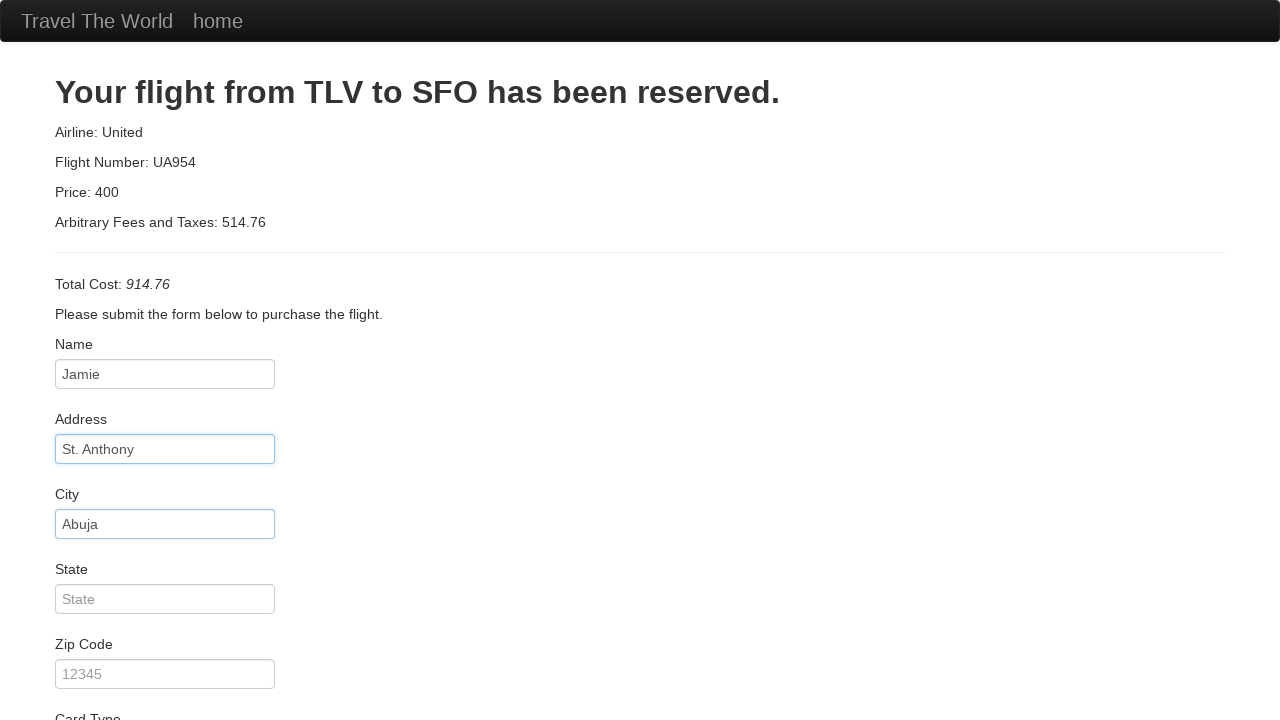

Filled in state: Lagos on #state
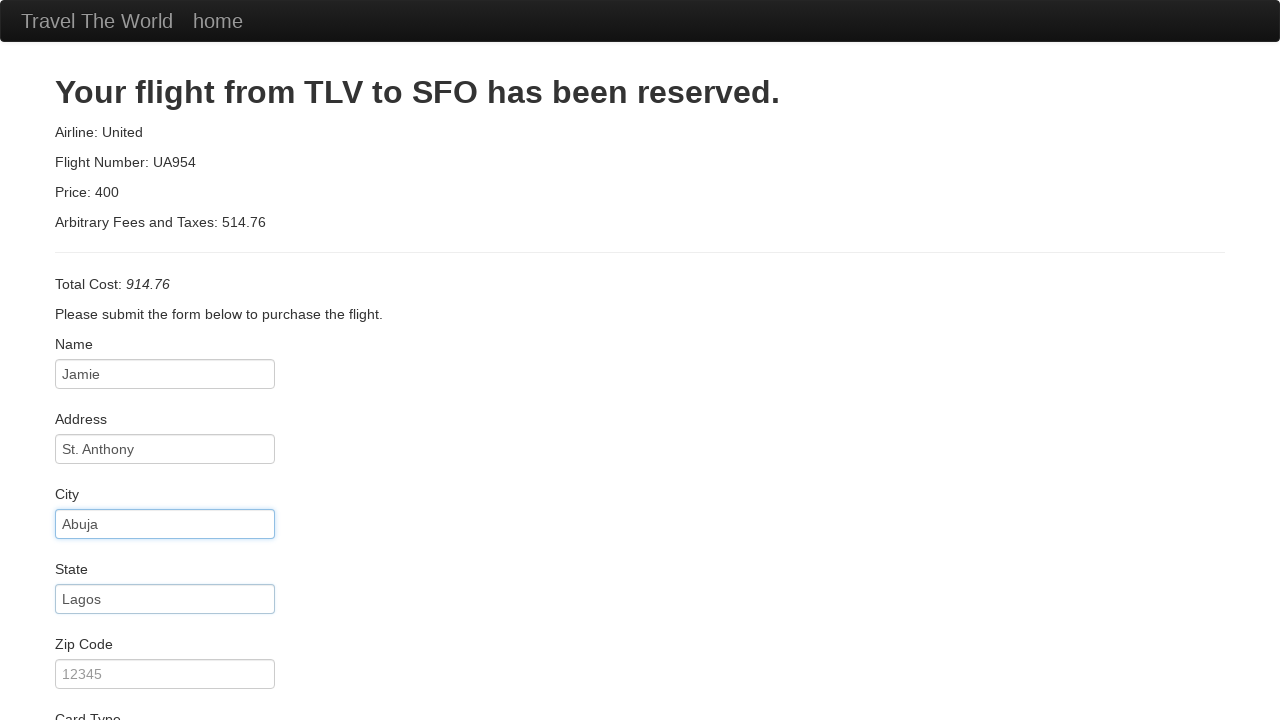

Filled in zip code with flight number on #zipCode
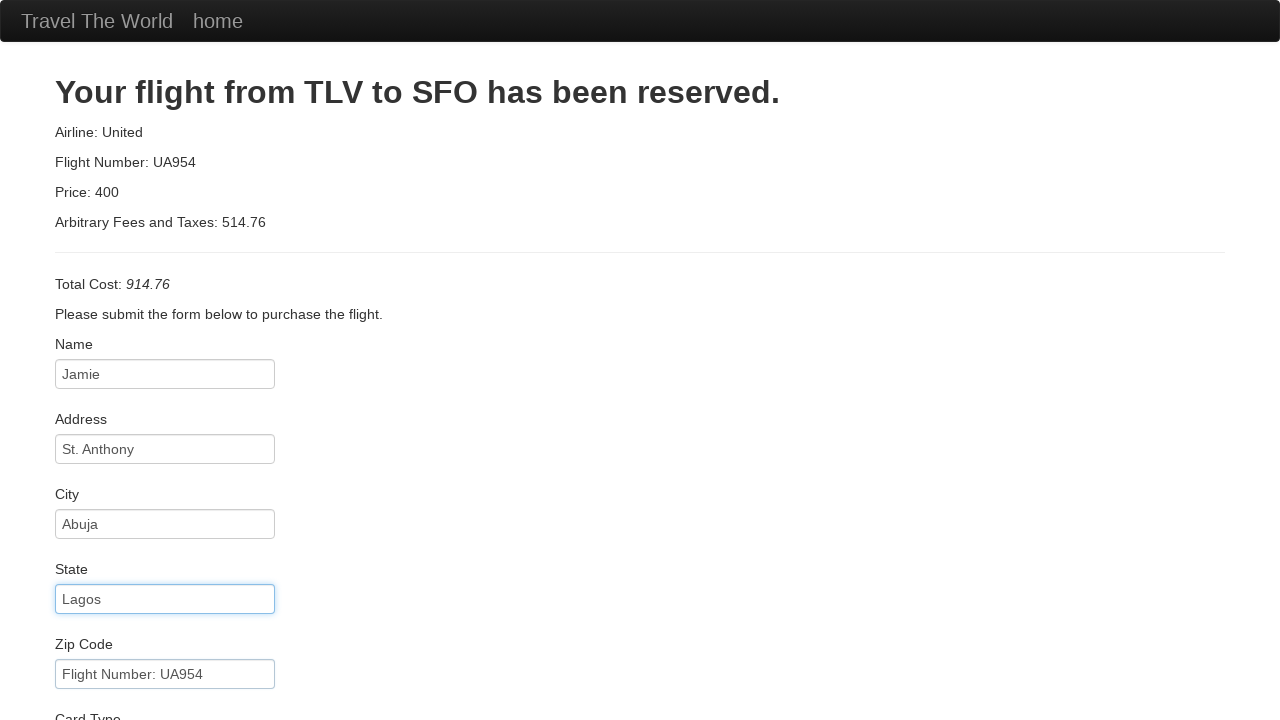

Selected American Express as card type on #cardType
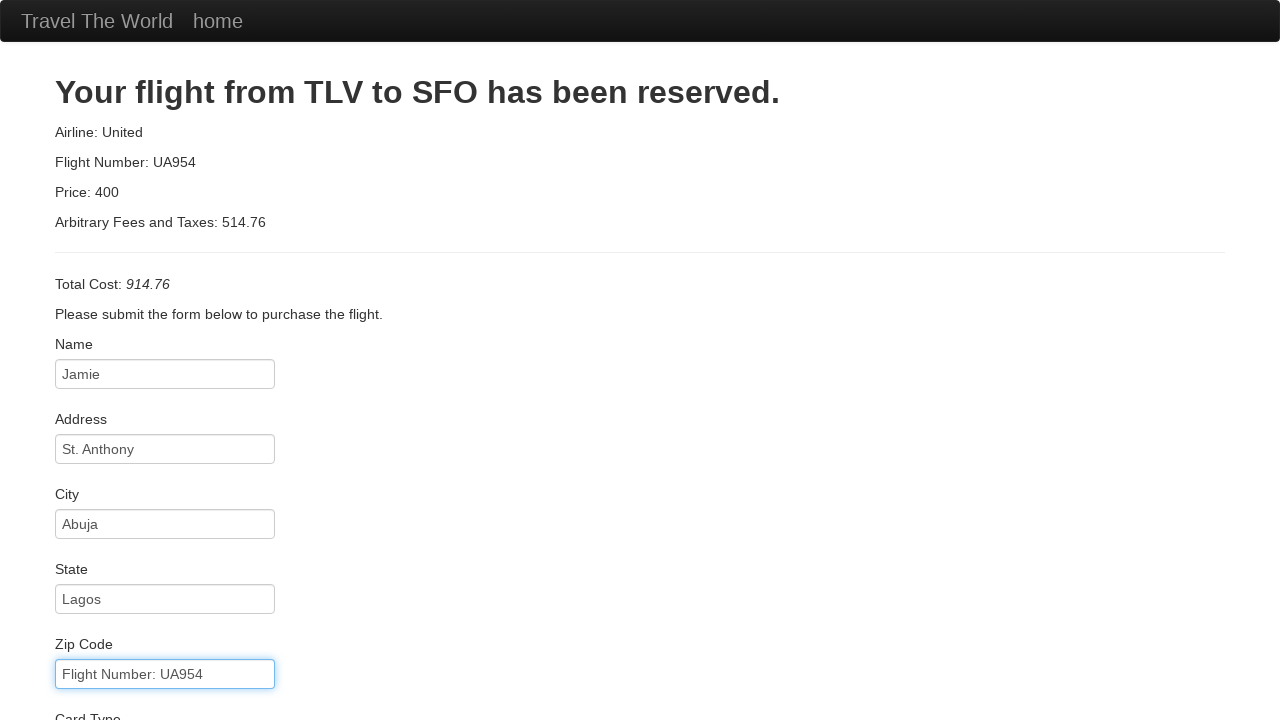

Filled in credit card number on #creditCardNumber
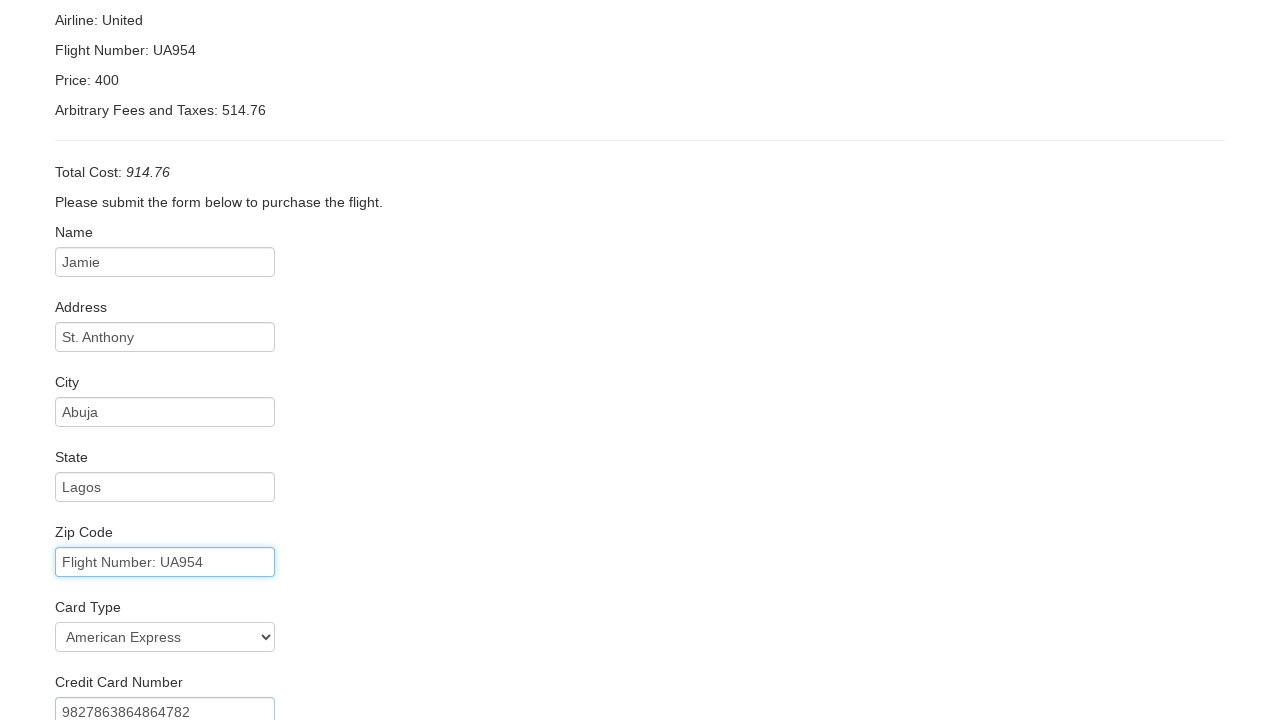

Filled in credit card month: 10 on #creditCardMonth
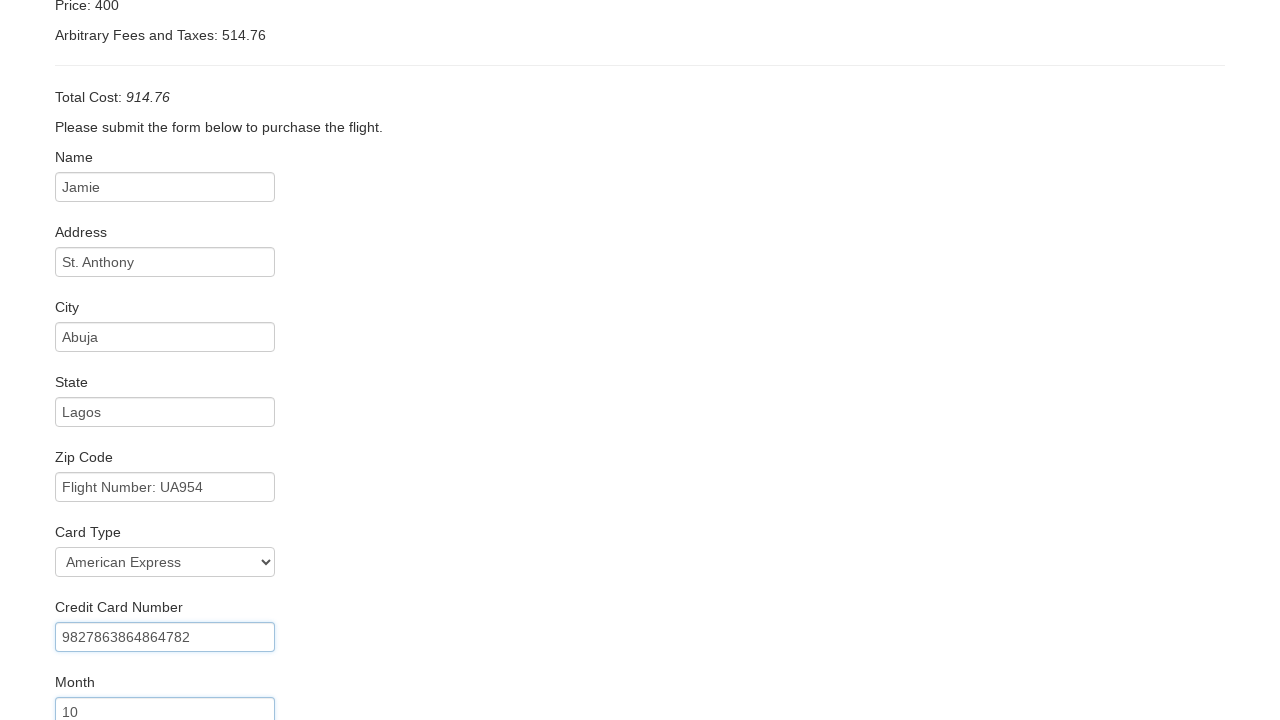

Filled in credit card year: 2025 on #creditCardYear
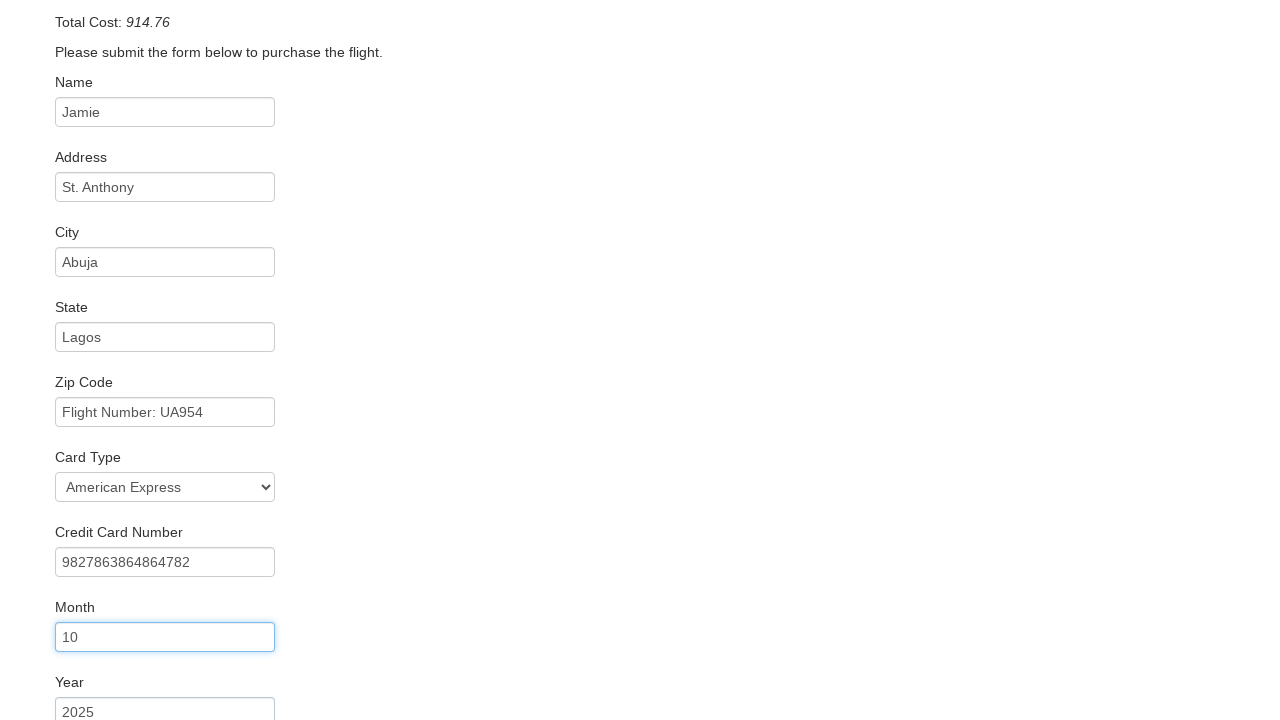

Filled in name on card: Jamie Smith on #nameOnCard
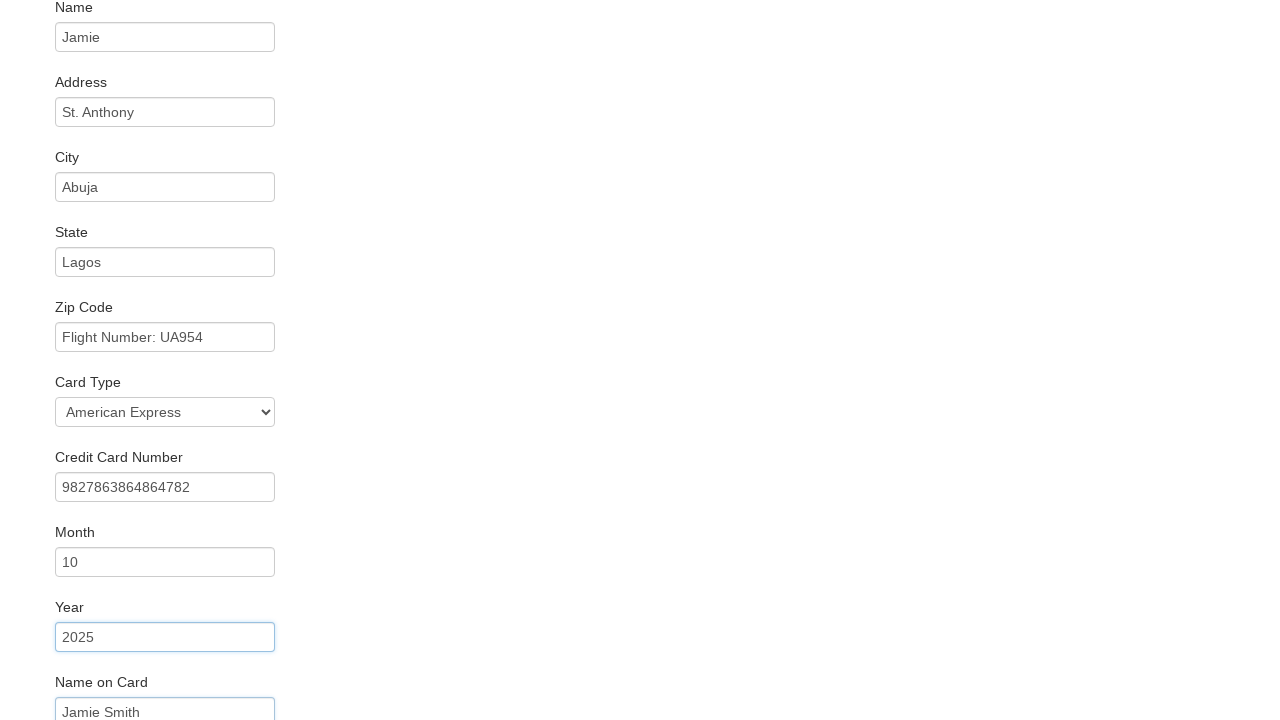

Checked Remember Me checkbox at (62, 656) on #rememberMe
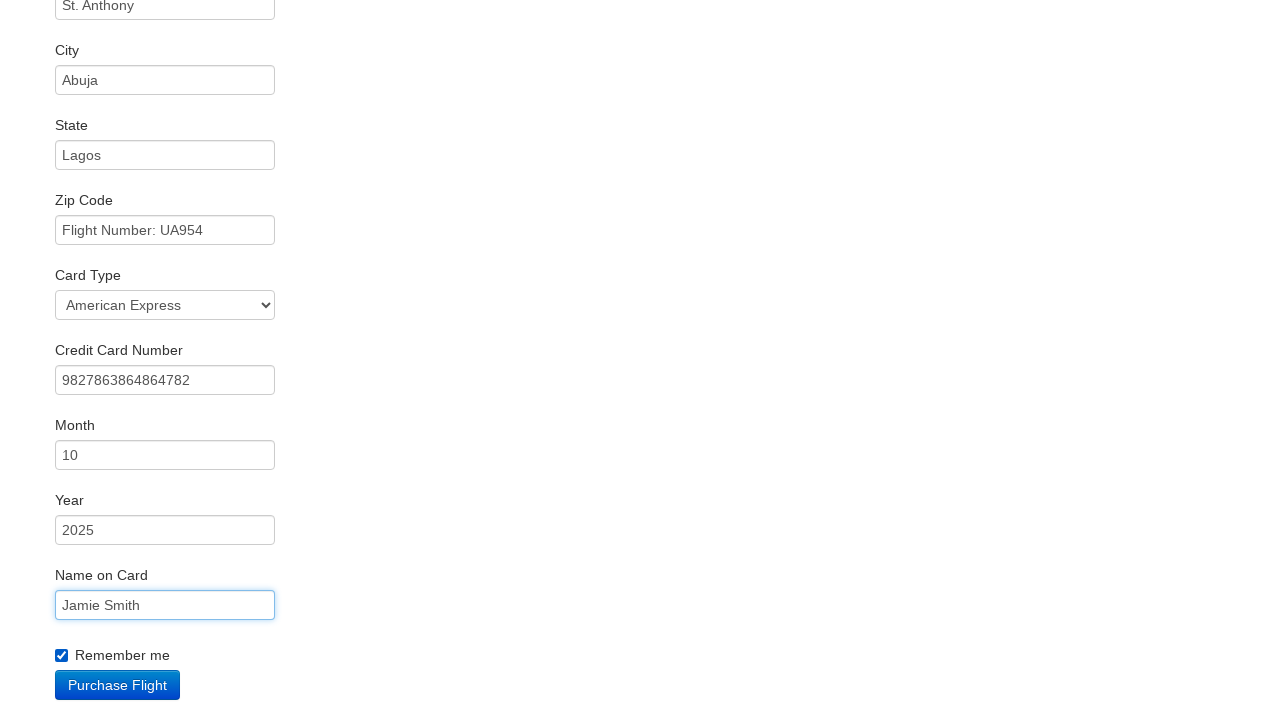

Clicked Purchase Flight button at (118, 685) on input[type='submit'][value='Purchase Flight']
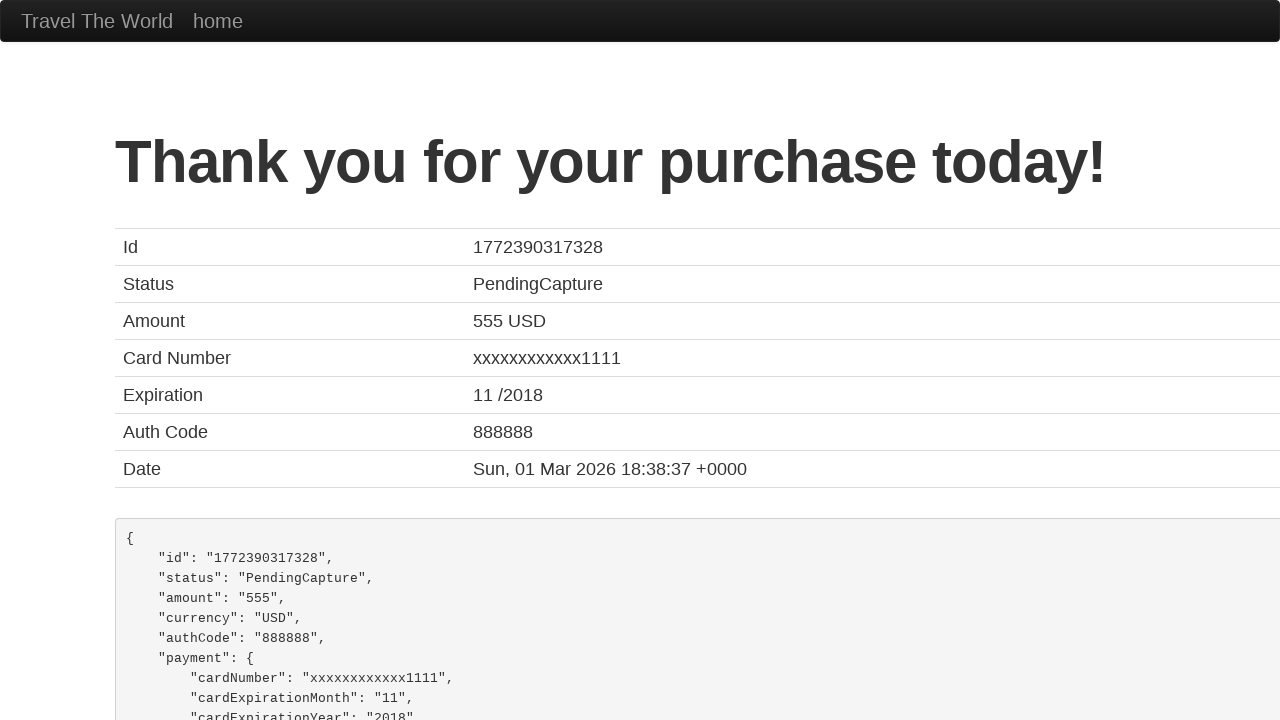

Confirmation page loaded with thank you message
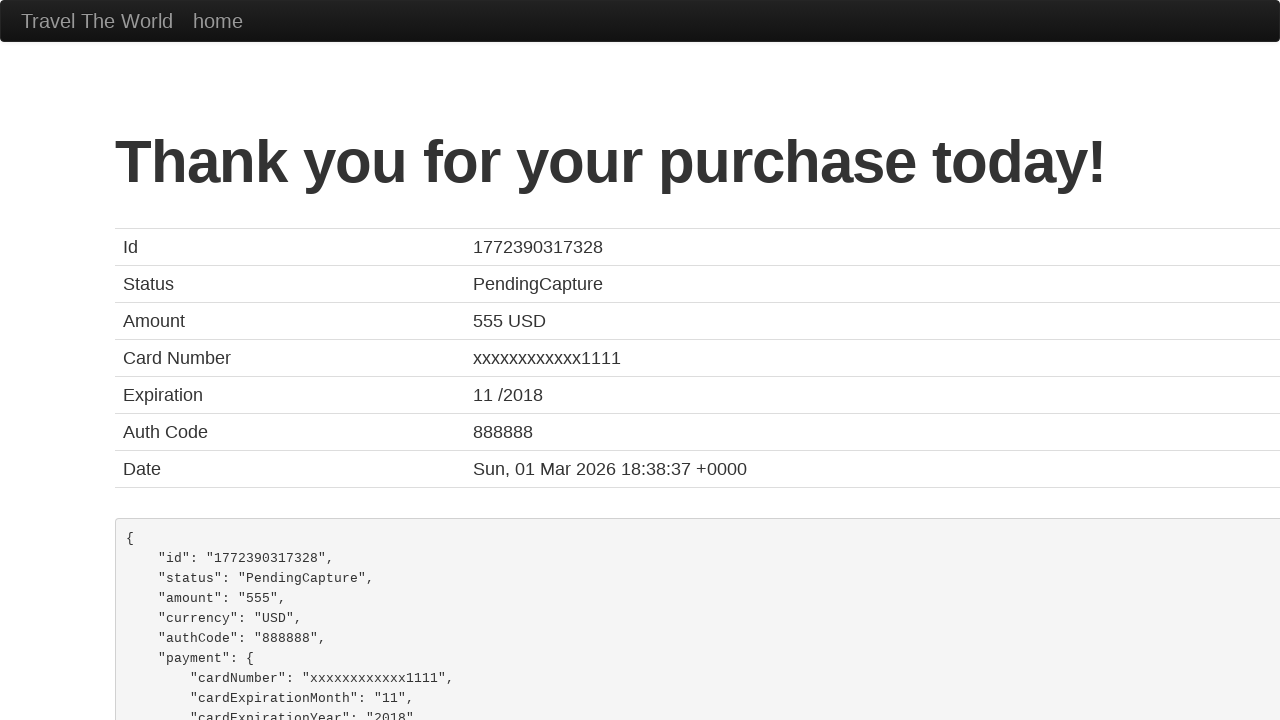

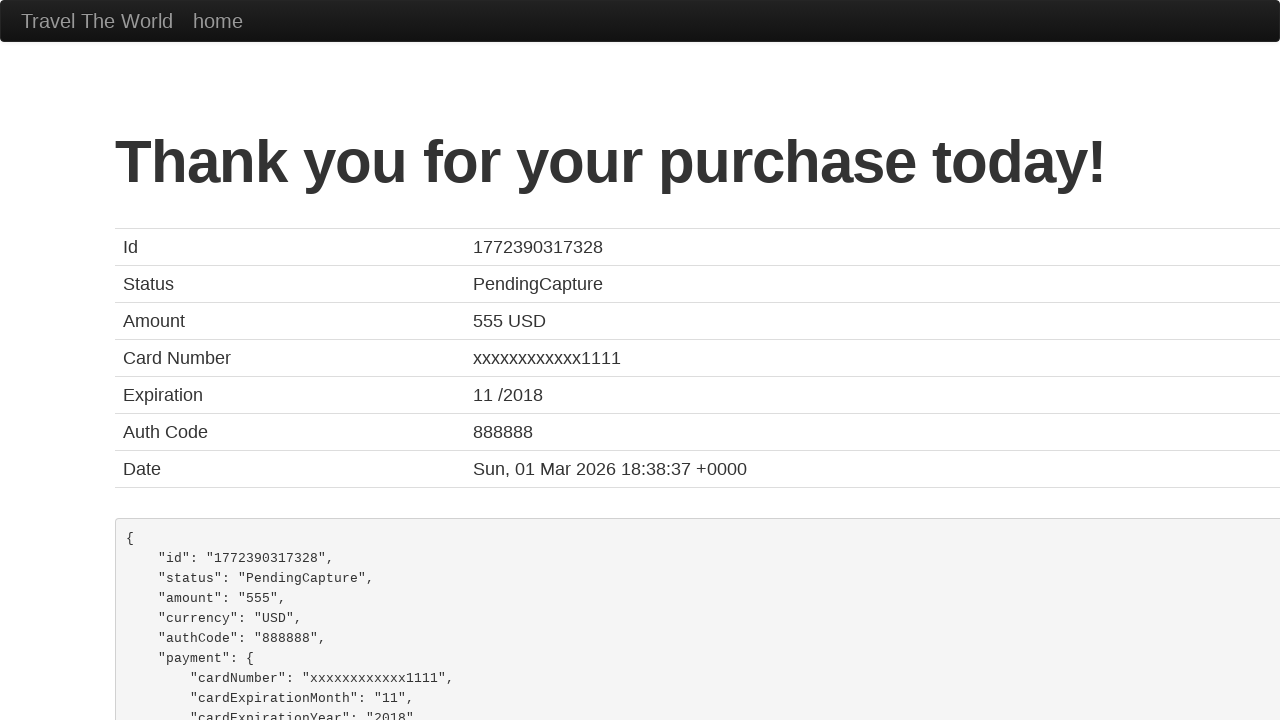